Tests clicking an alert button to trigger a JavaScript alert dialog on the DemoQA alerts page

Starting URL: https://demoqa.com/alerts

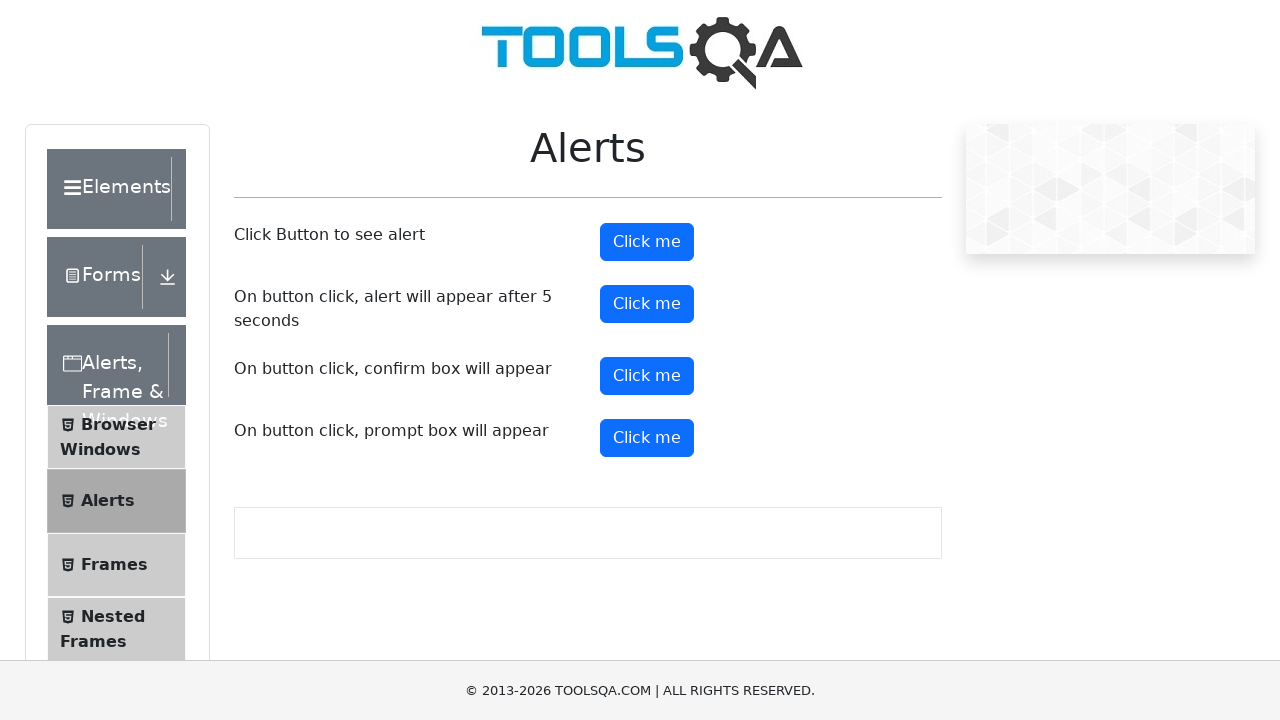

Clicked the alert button to trigger JavaScript alert dialog at (647, 242) on #alertButton
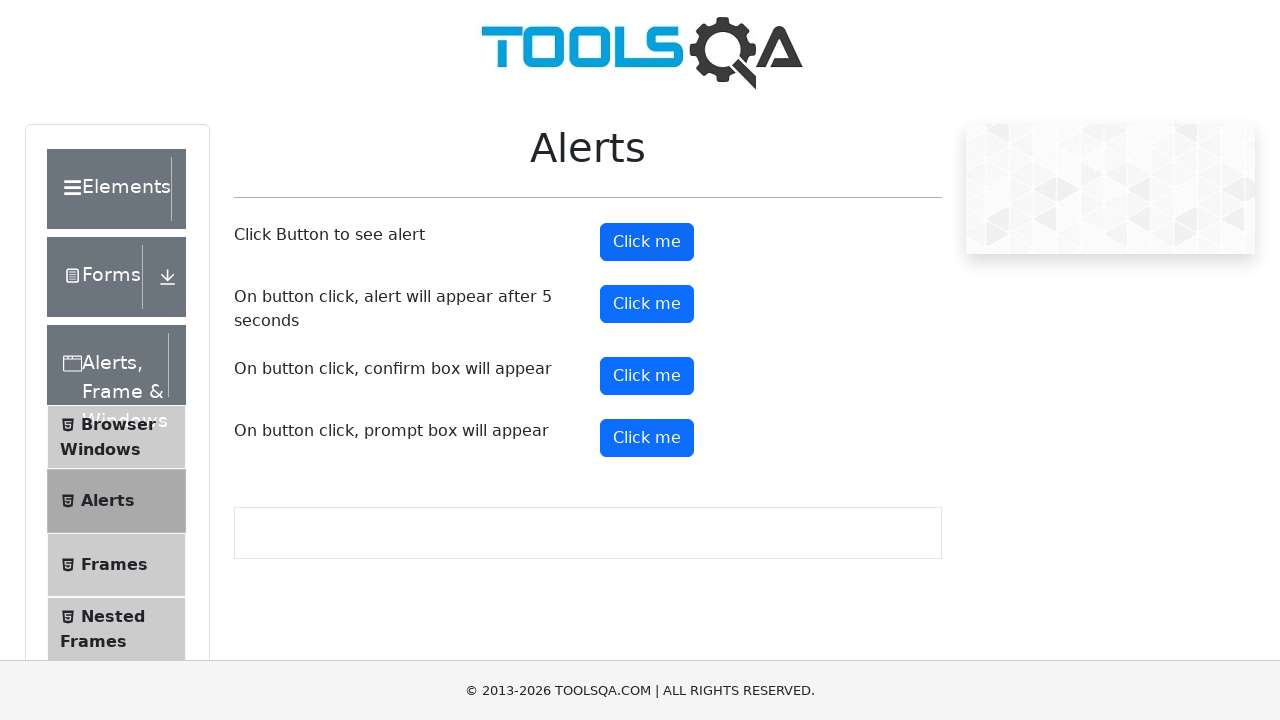

Set up dialog handler to accept the alert
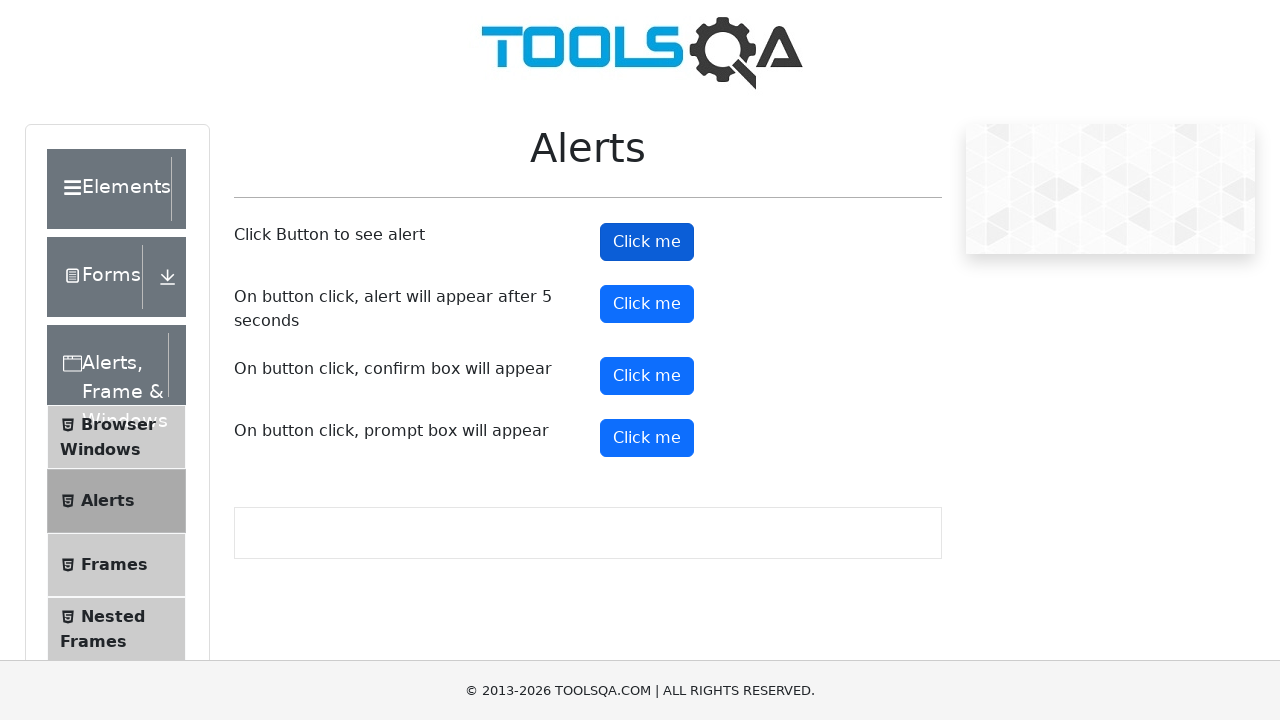

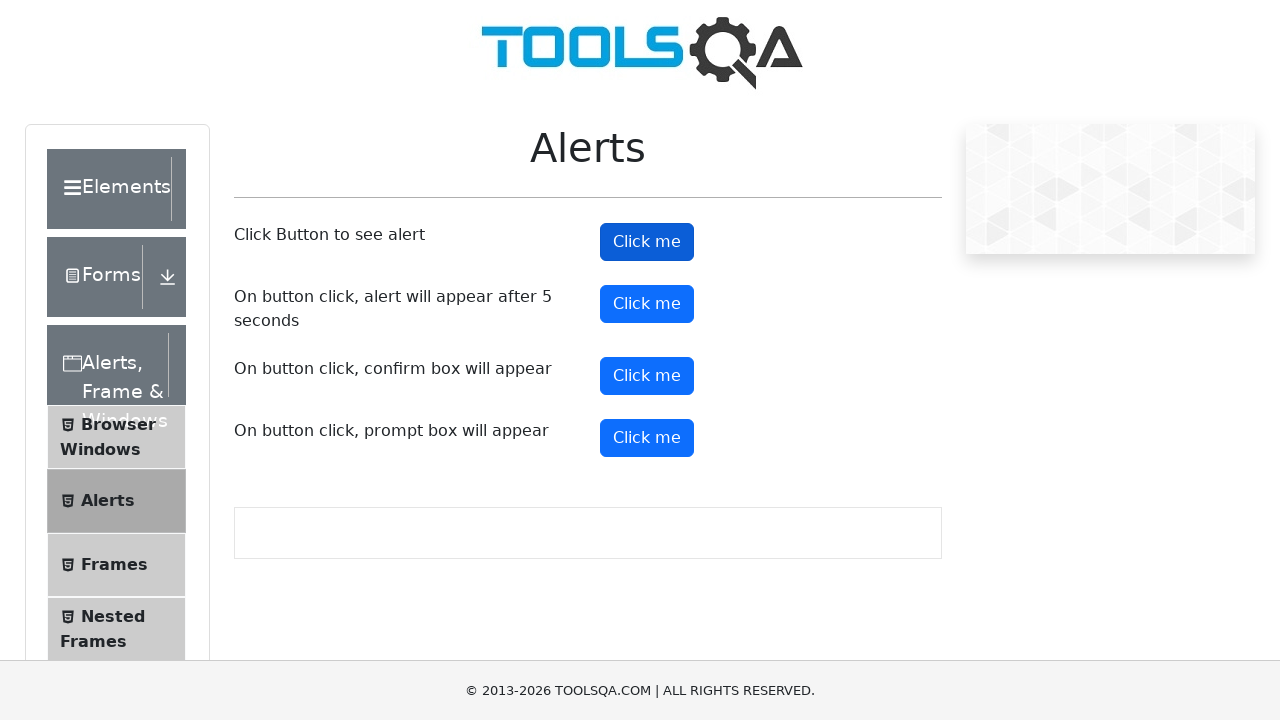